Launches the Honda 2-wheelers India website and verifies the page loads successfully

Starting URL: https://www.honda2wheelersindia.com

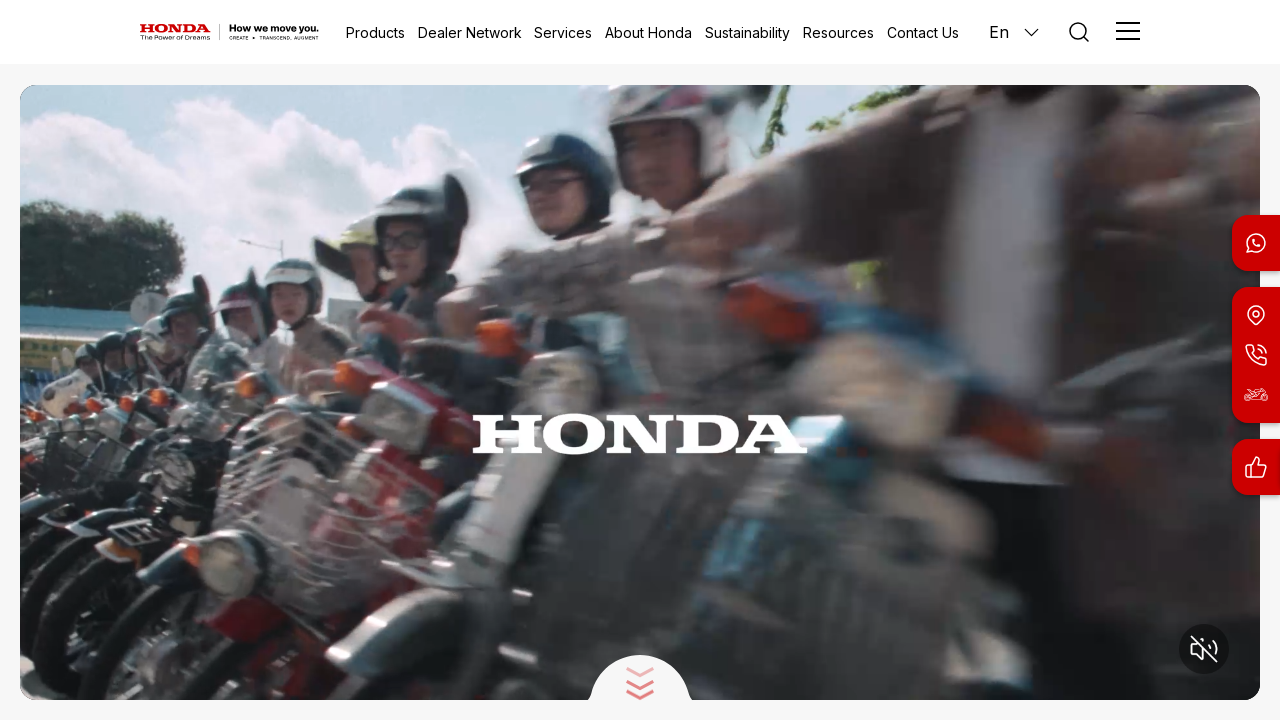

Waited for page to reach domcontentloaded state
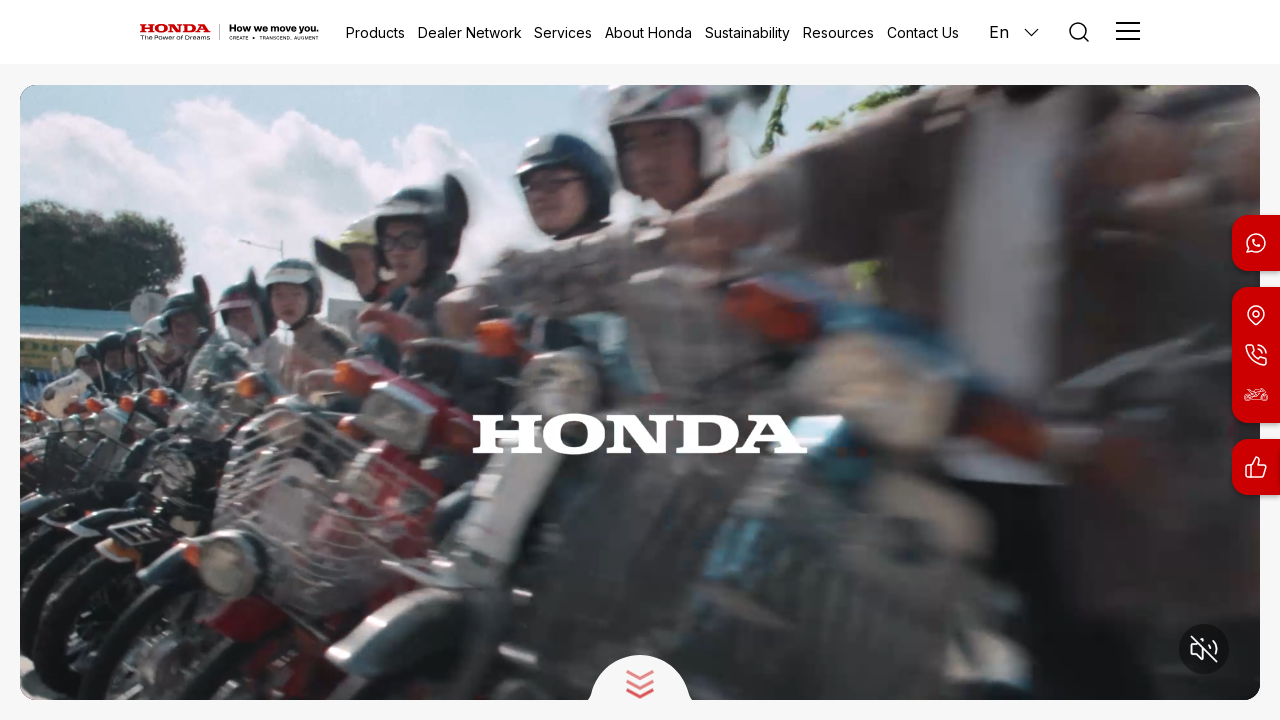

Verified body element is present on Honda 2-wheelers India website
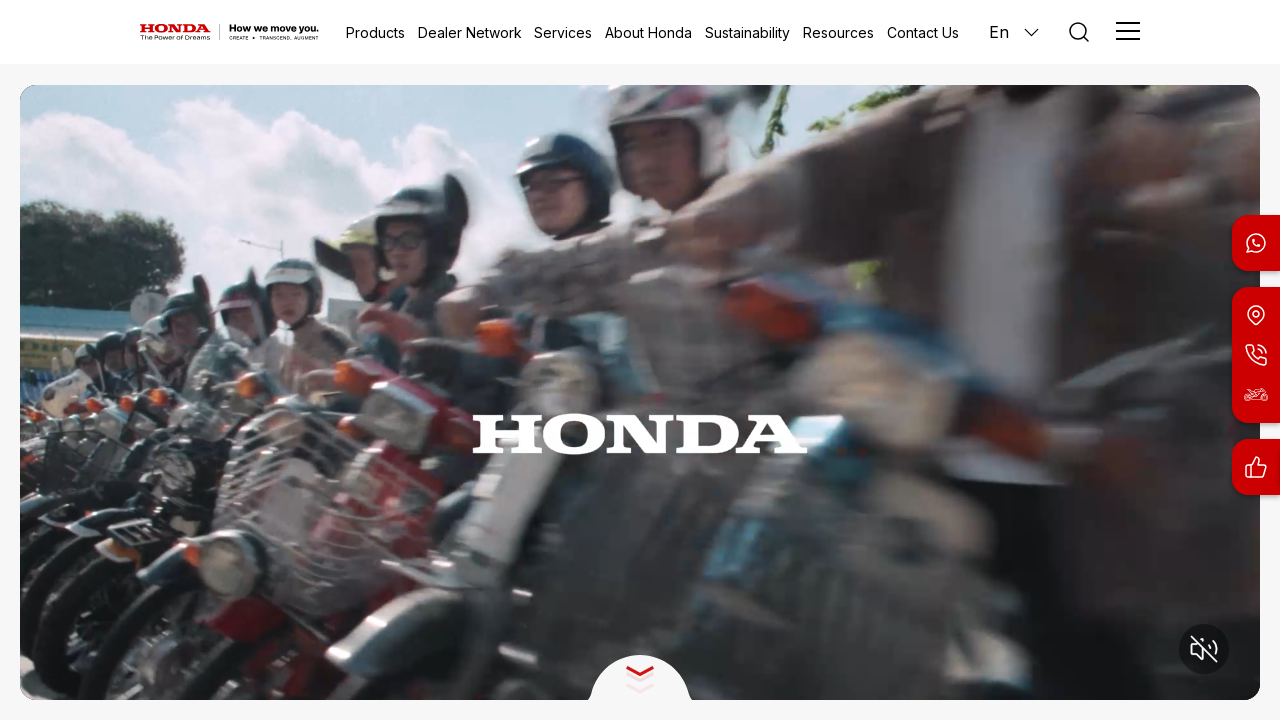

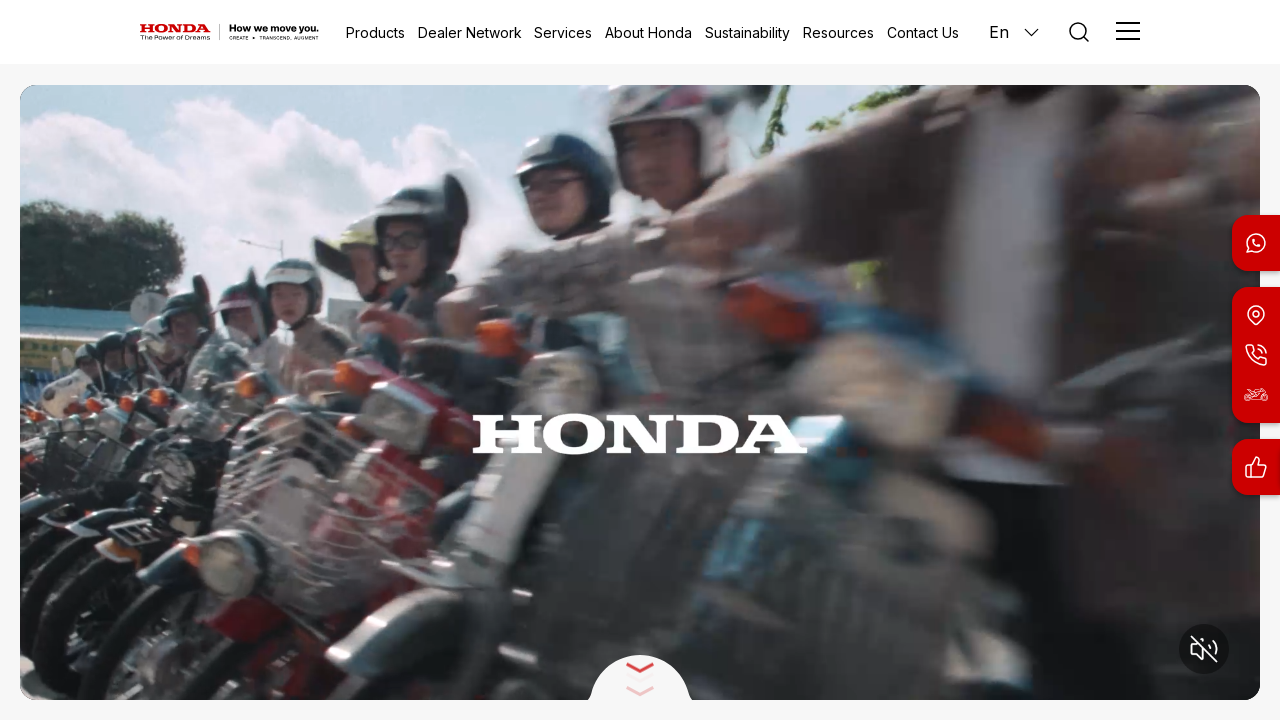